Tests page scrolling functionality using JavaScript execution to scroll down and up on the jQuery UI website

Starting URL: https://jqueryui.com/

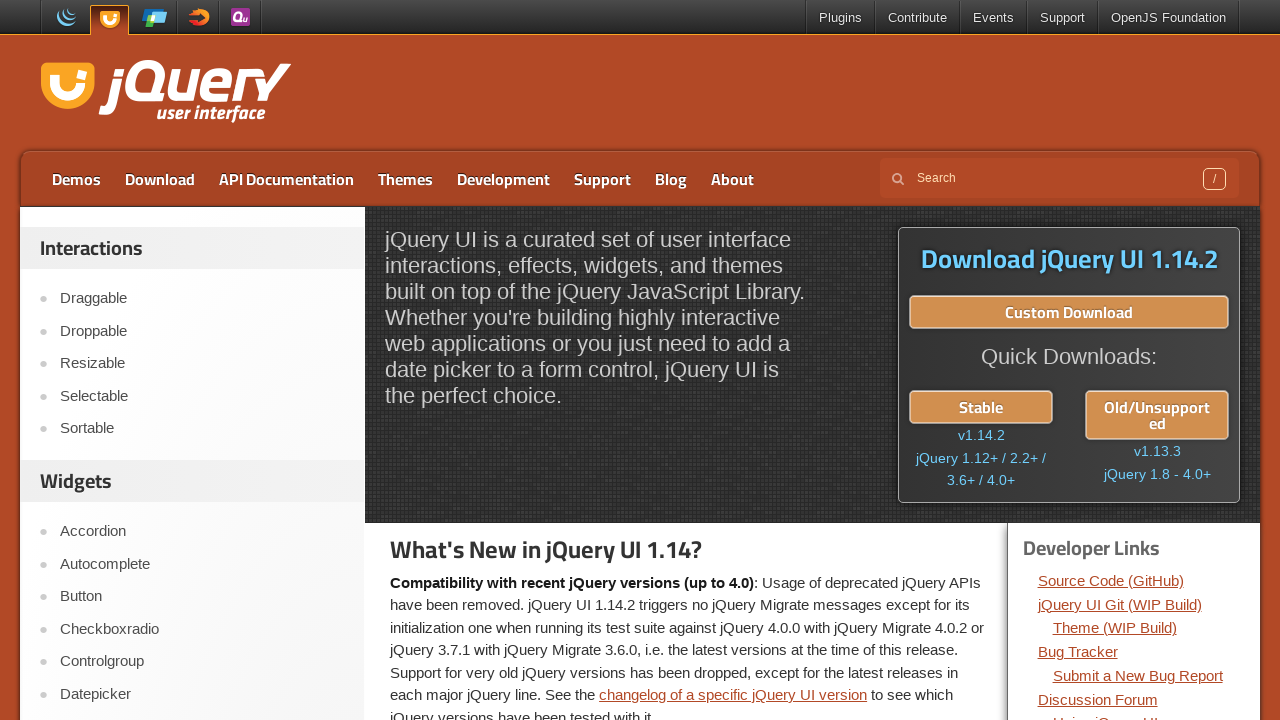

Scrolled down by 1000 pixels using JavaScript
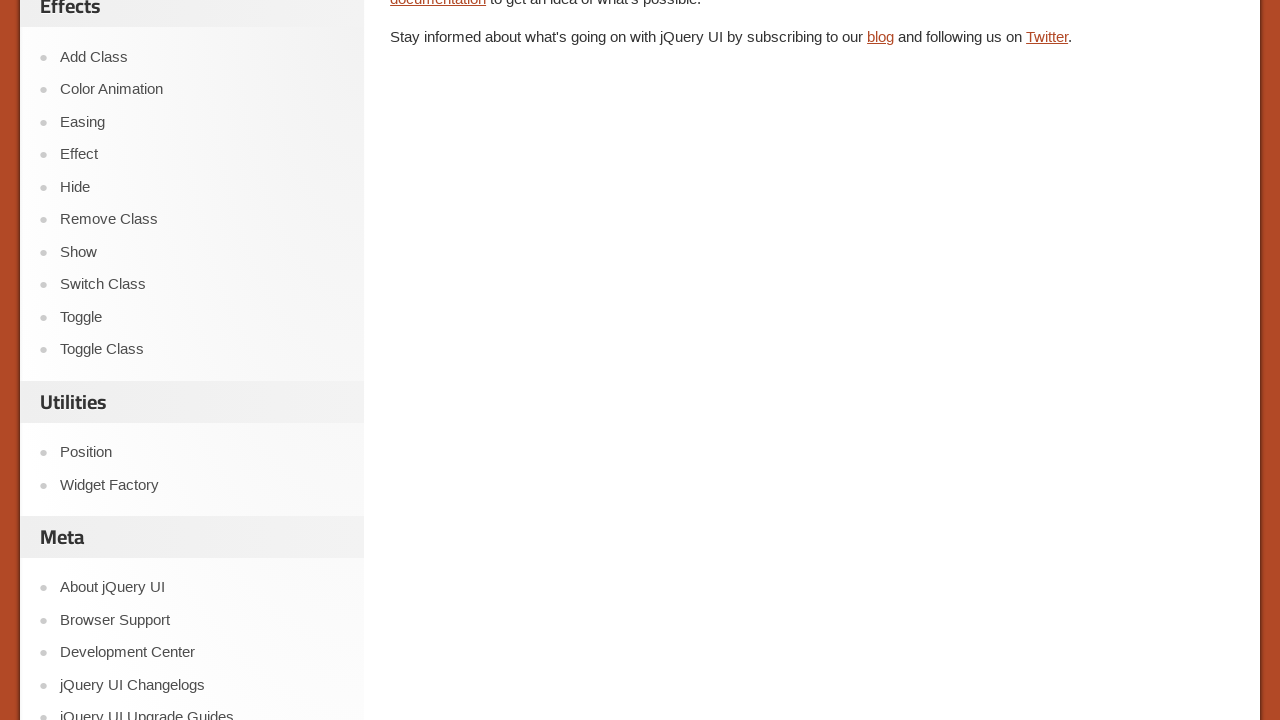

Scrolled to the bottom of the page using JavaScript
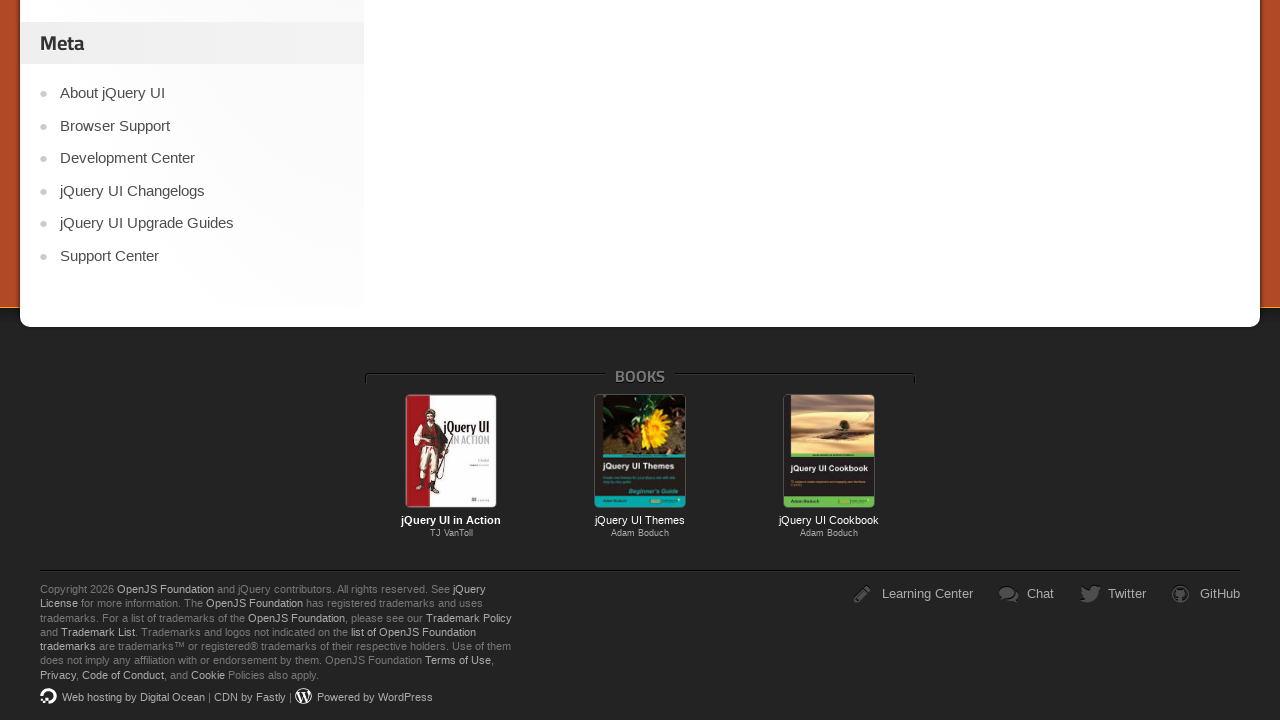

Waited 2 seconds to observe the scroll
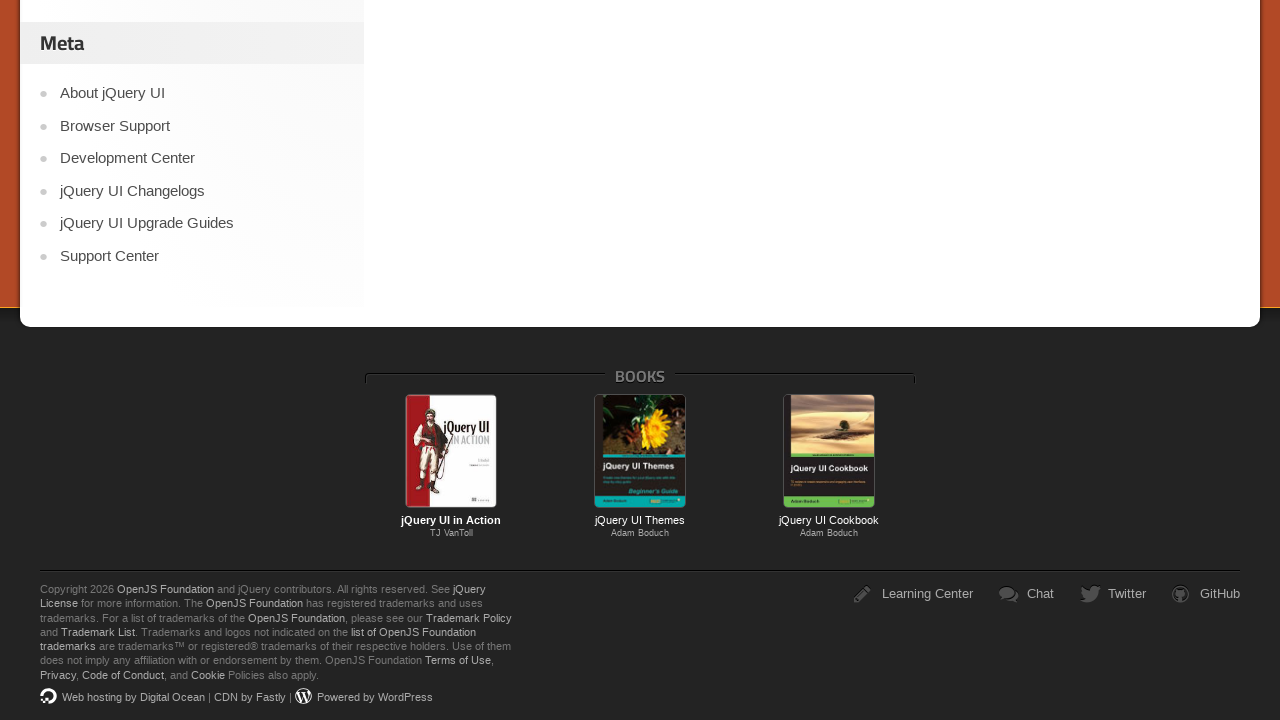

Scrolled back to the top of the page using JavaScript
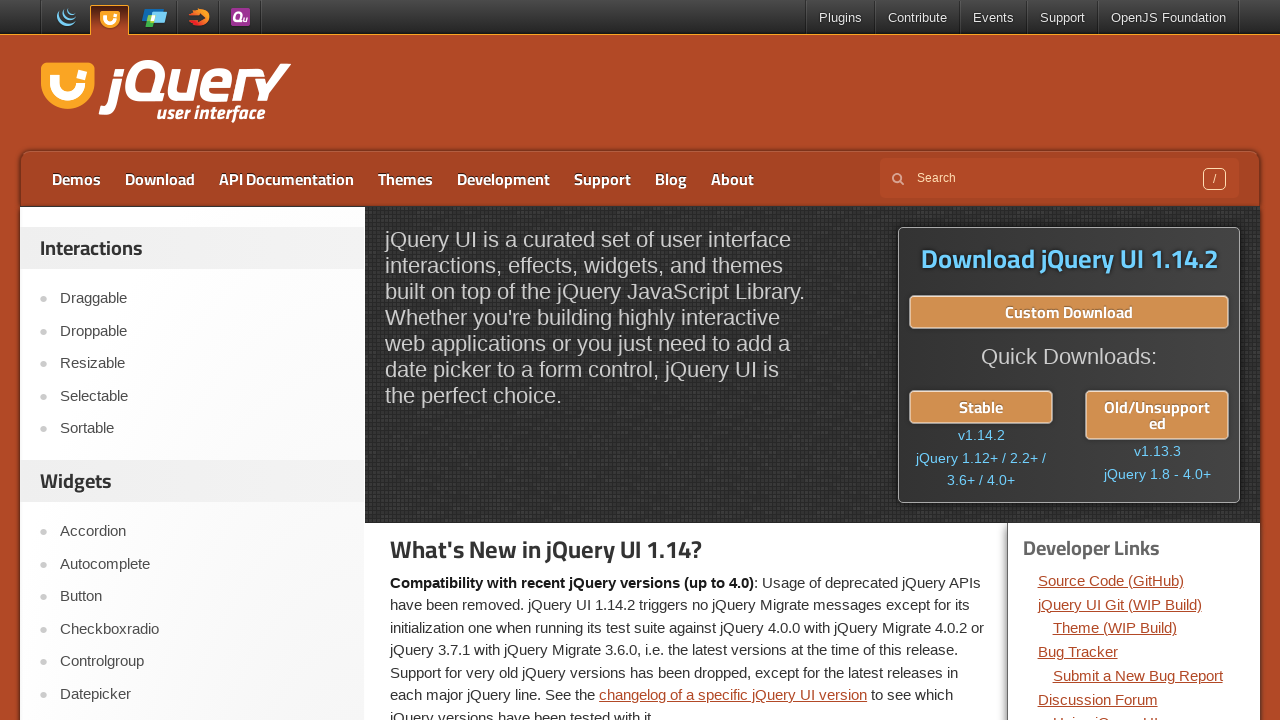

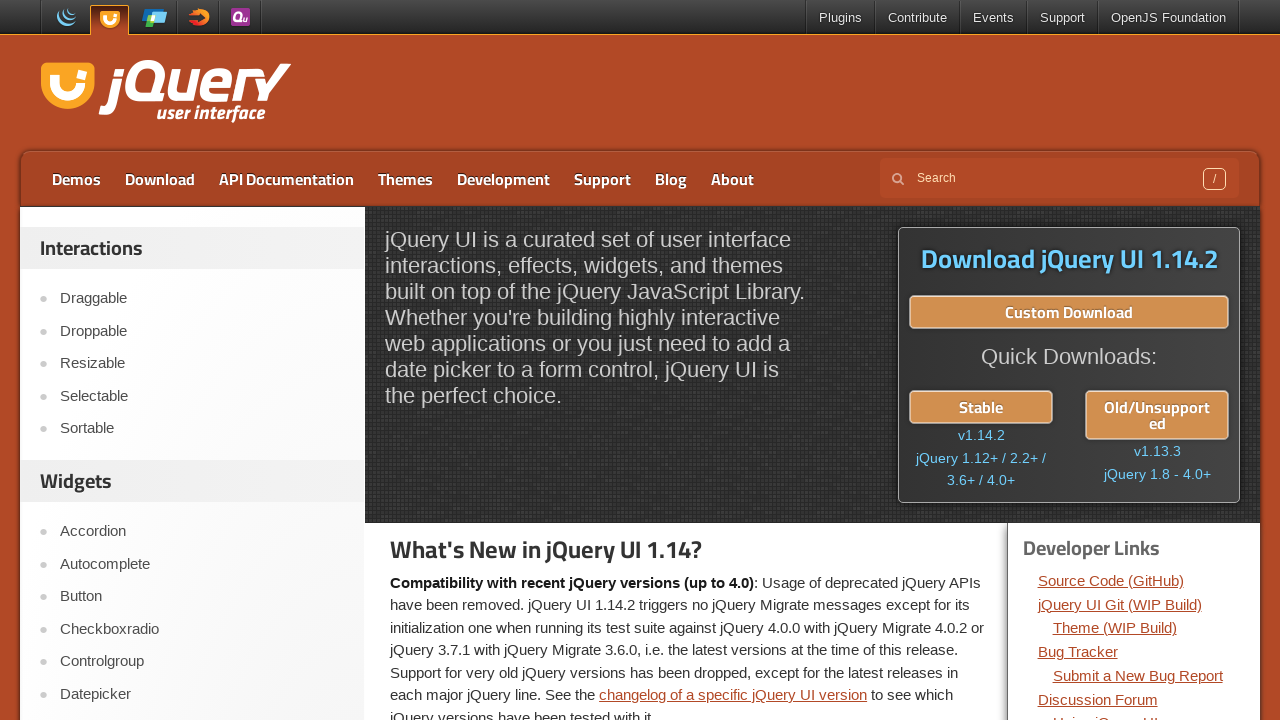